Tests a signup form by filling in first name, last name, and email fields, then clicking the signup button to submit the form.

Starting URL: http://secure-retreat-92358.herokuapp.com/

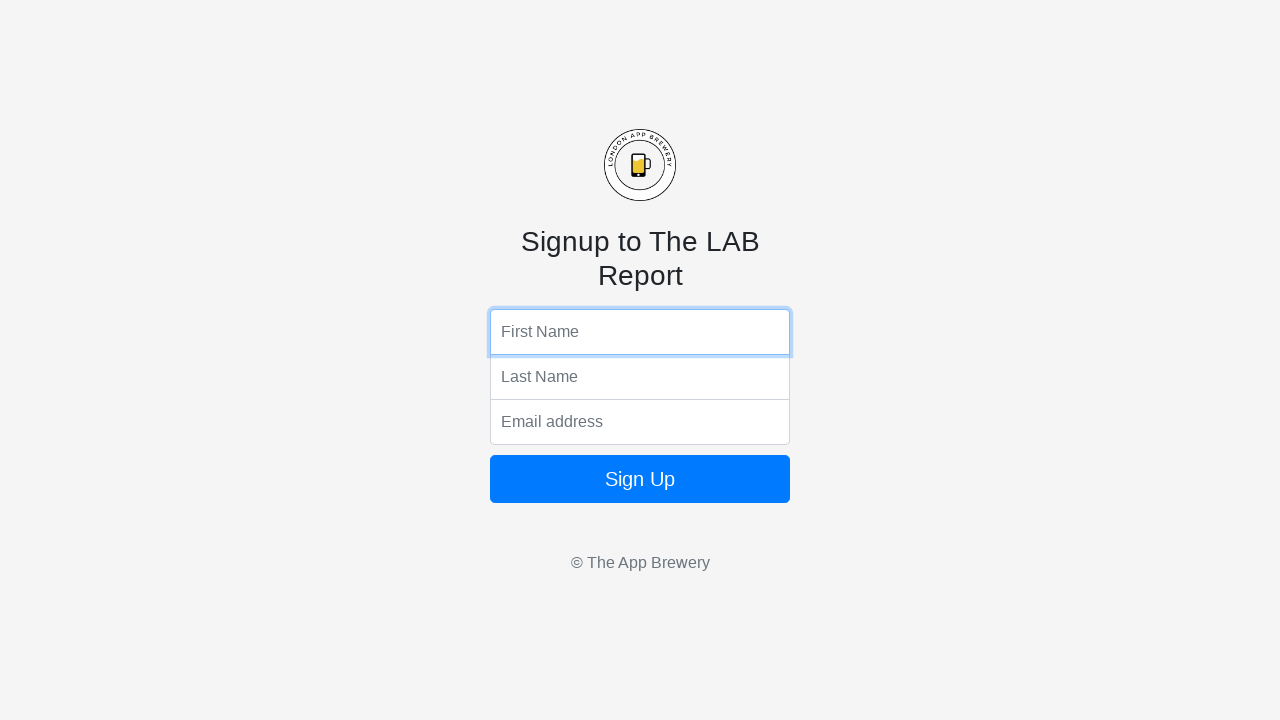

Filled first name field with 'manu' on input[name='fName']
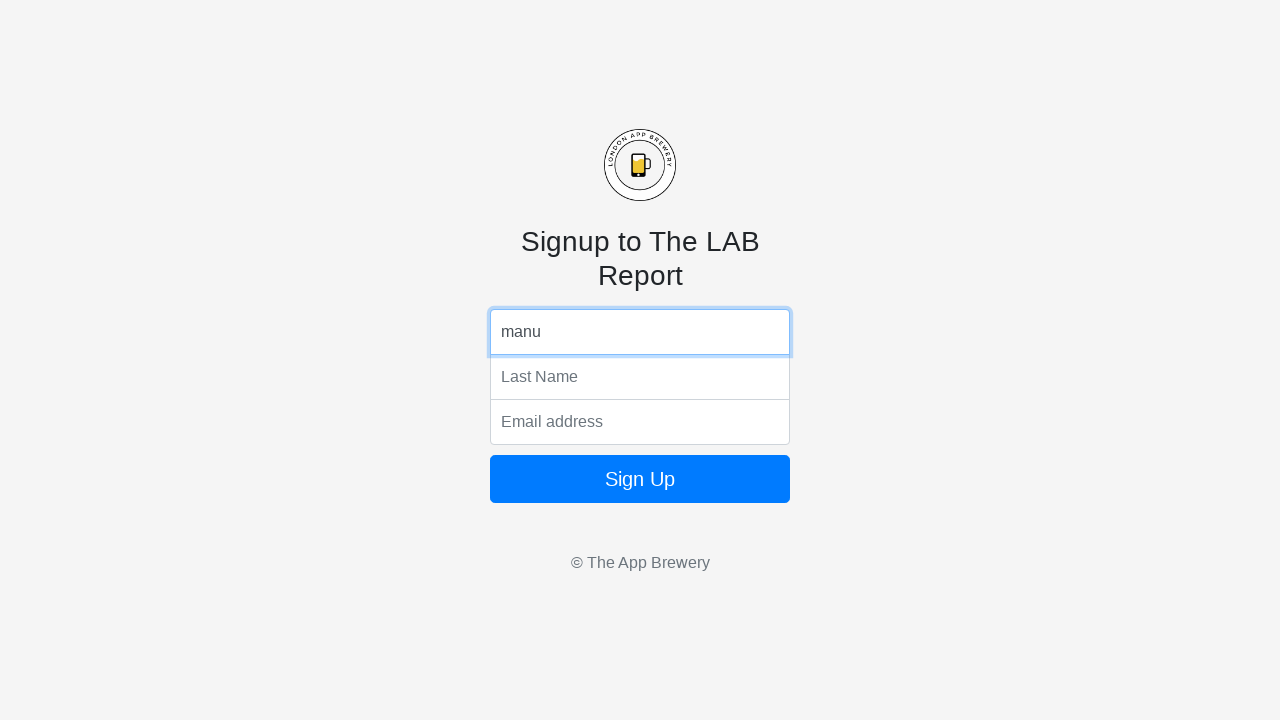

Filled last name field with 'sakura' on input[name='lName']
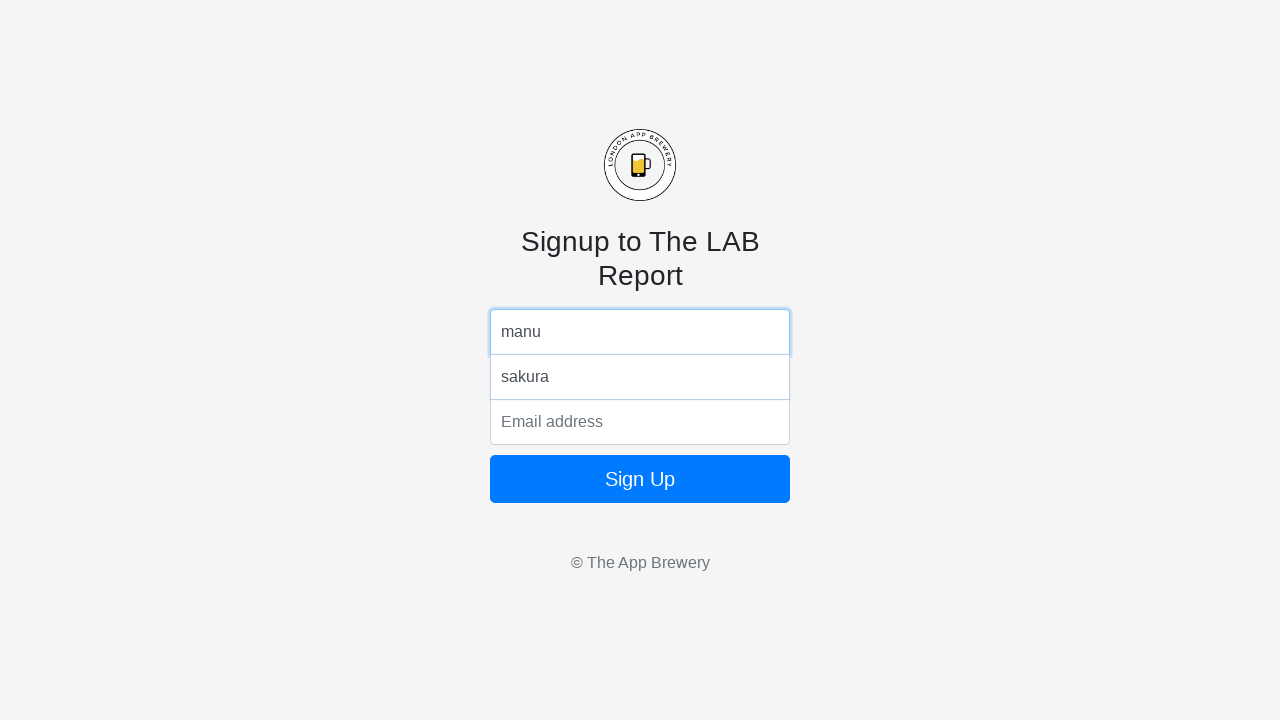

Filled email field with 'mmanusx@gmail.com' on input[name='email']
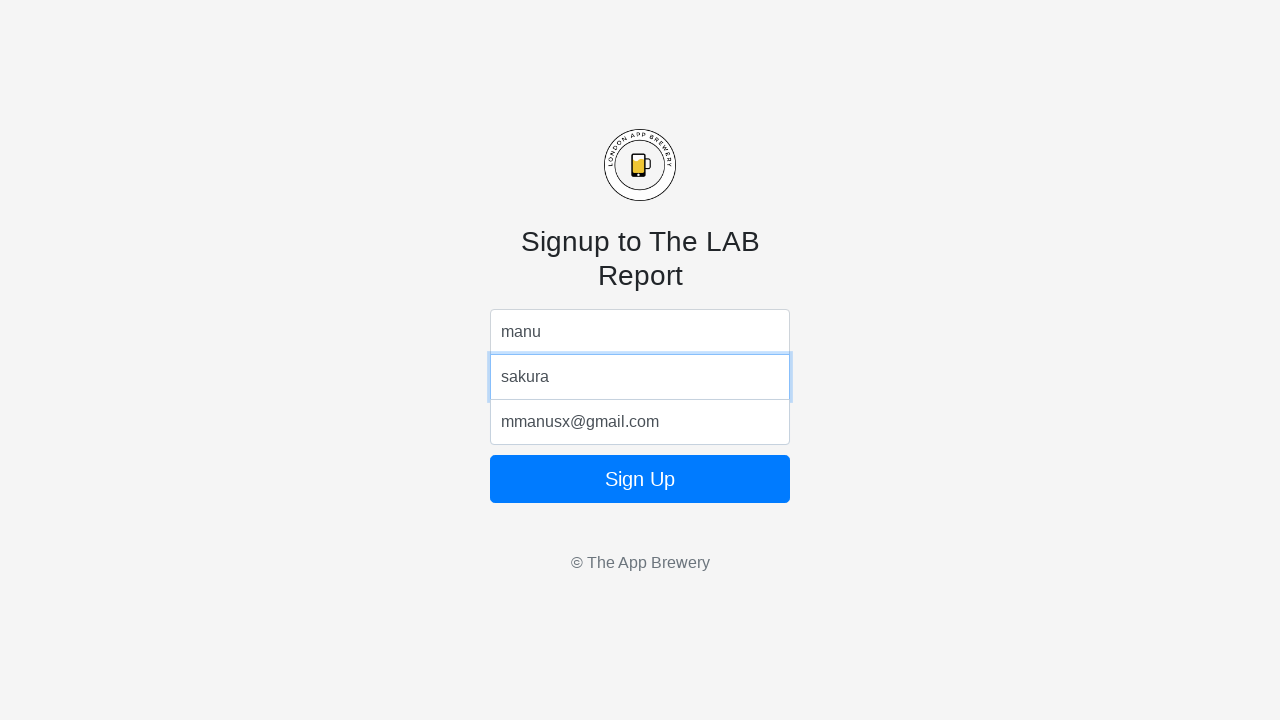

Clicked signup button to submit form at (640, 479) on form button.btn
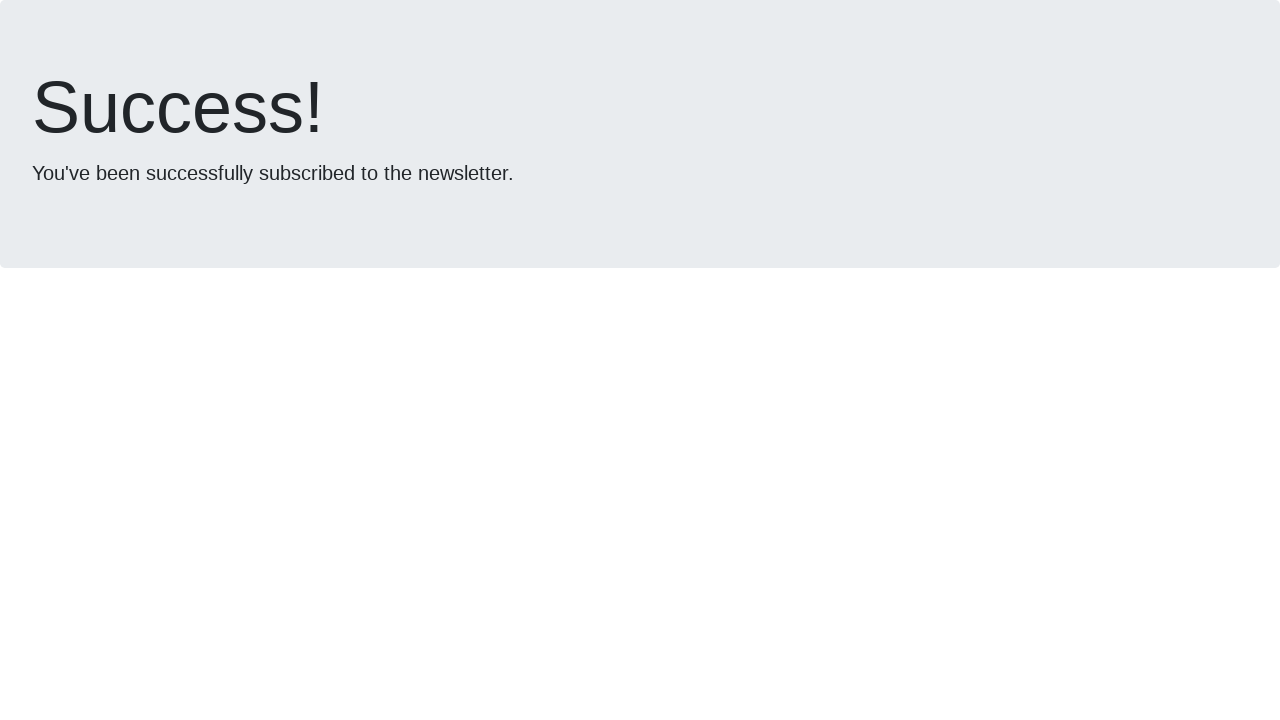

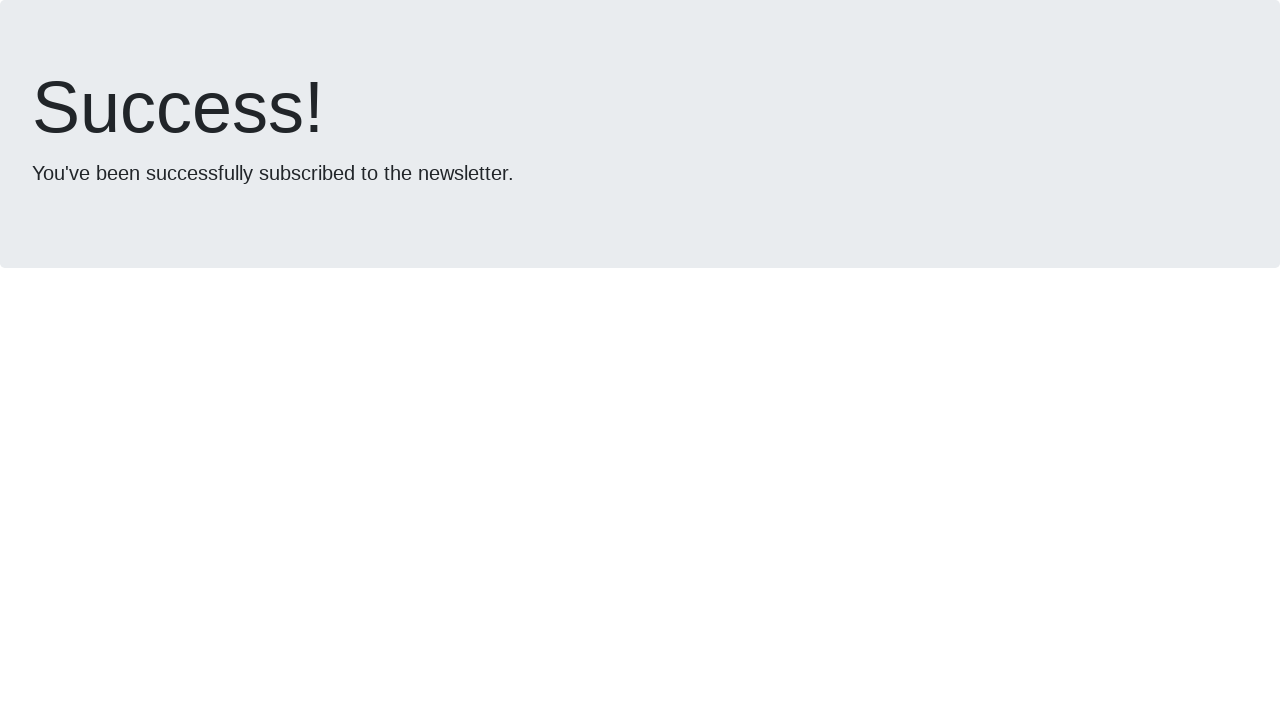